Tests drag and drop functionality on jQuery UI demo page by dragging an element and dropping it onto a target area

Starting URL: https://jqueryui.com/droppable/#default

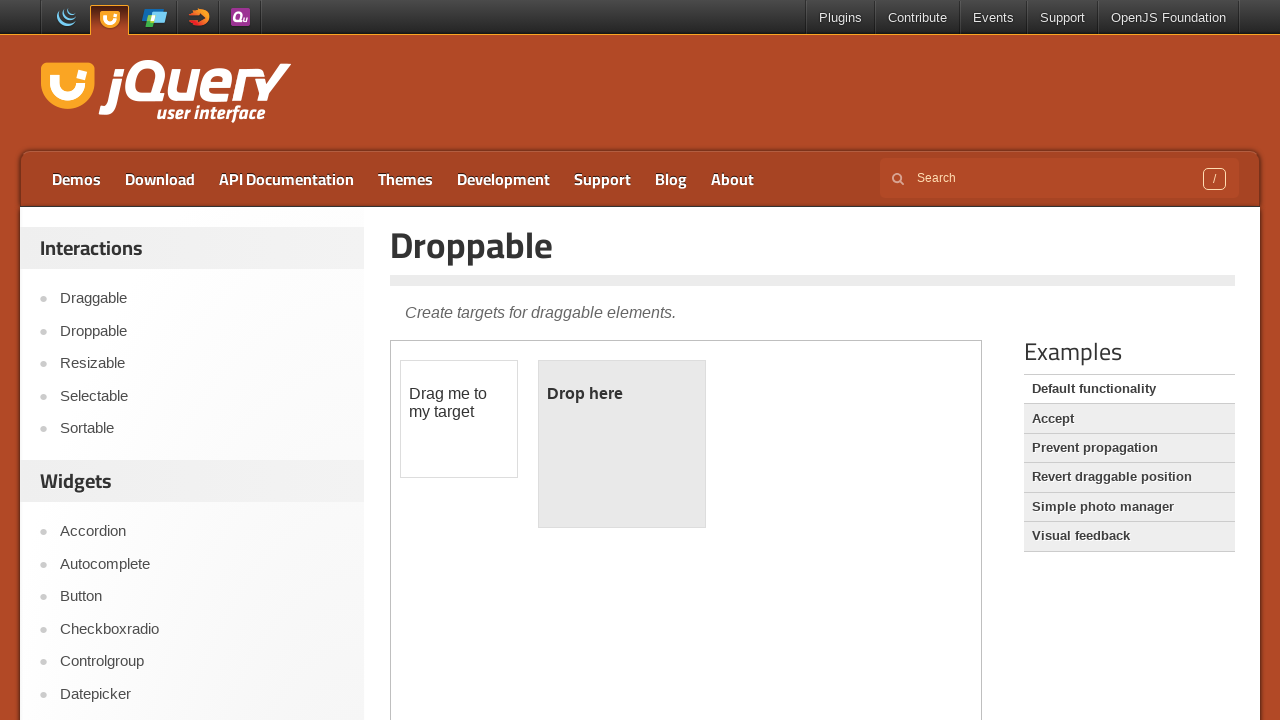

Located iframe containing drag and drop demo
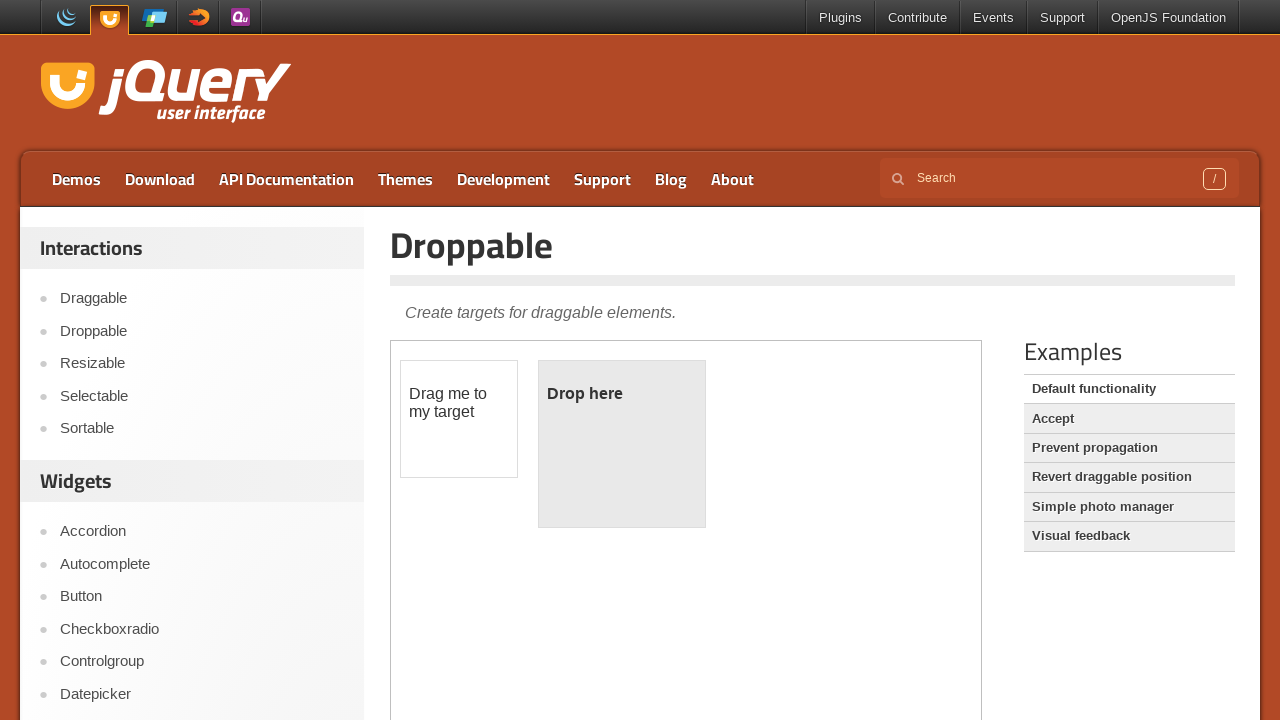

Located draggable element with id 'draggable'
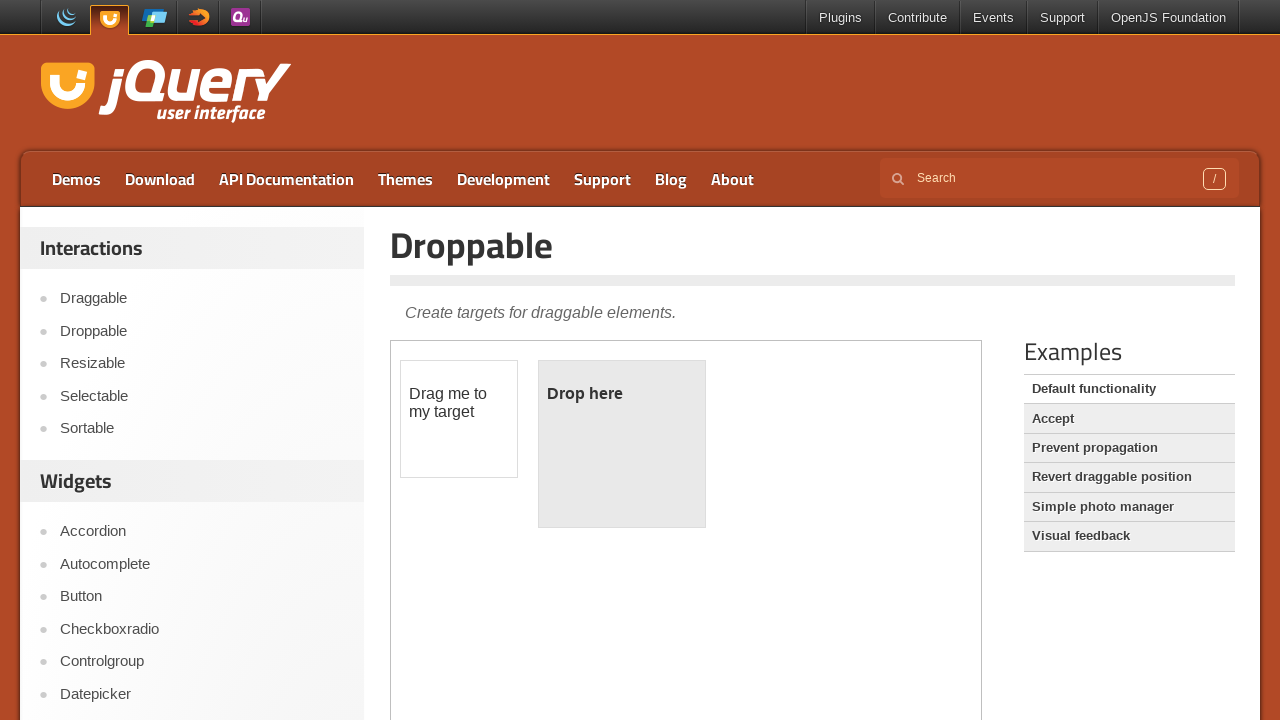

Located droppable target area with id 'droppable'
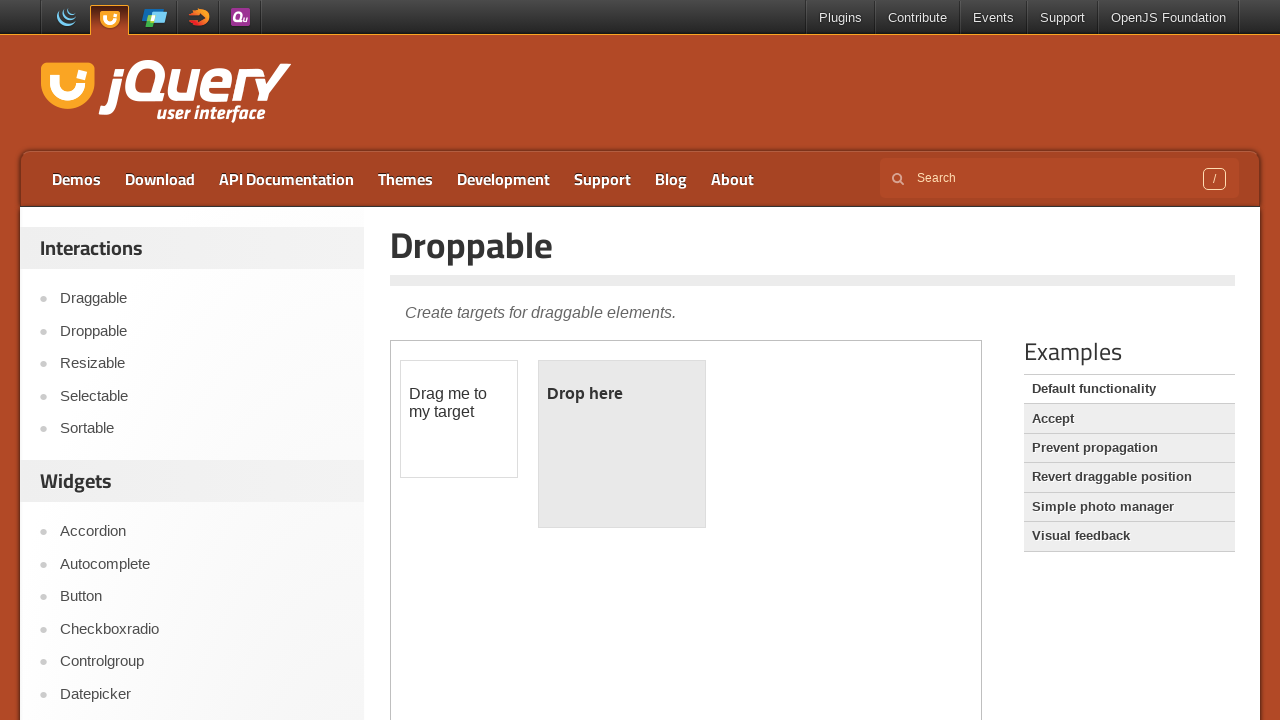

Dragged and dropped the draggable element onto the droppable target area at (622, 444)
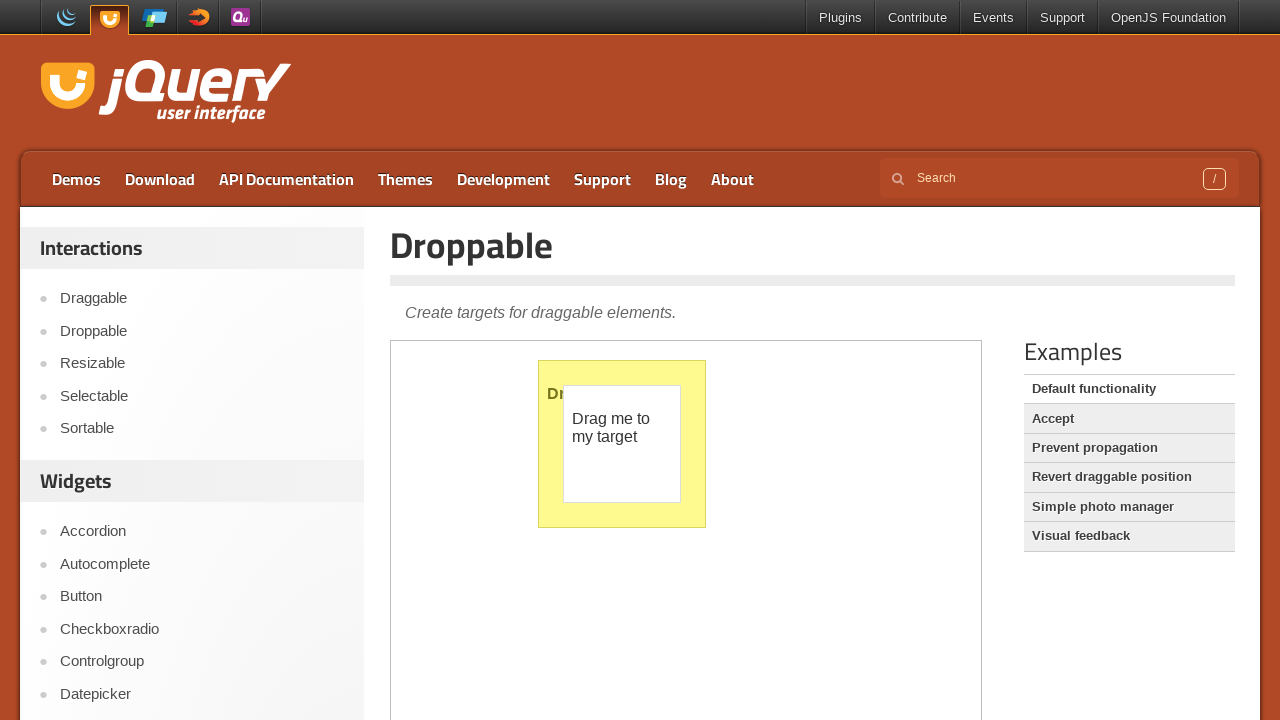

Retrieved text content from drop result element
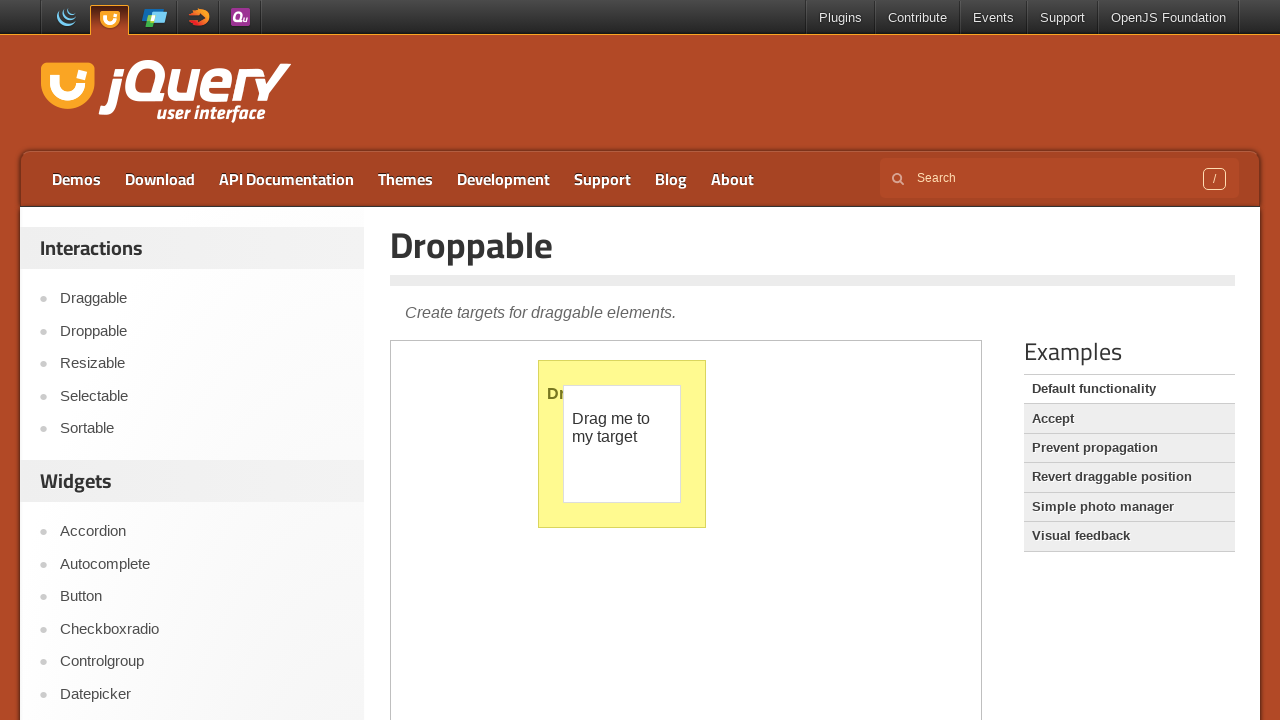

Verified drop was successful - text content is 'Dropped!'
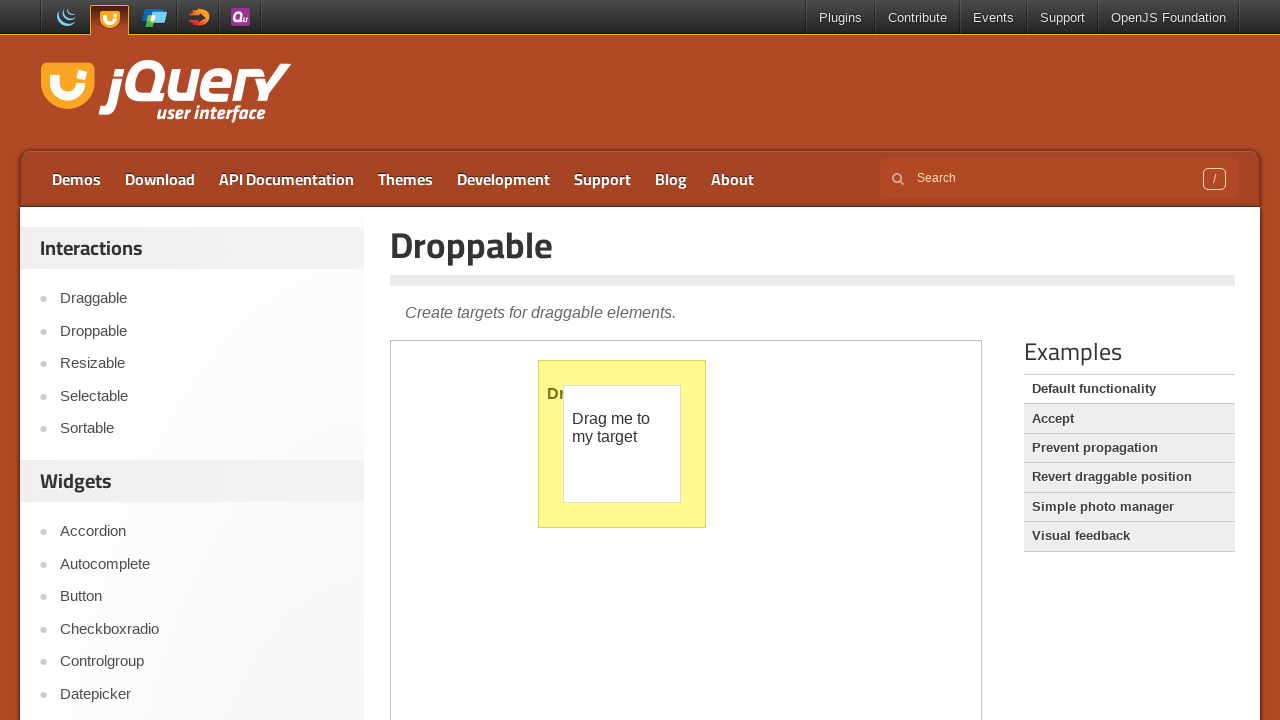

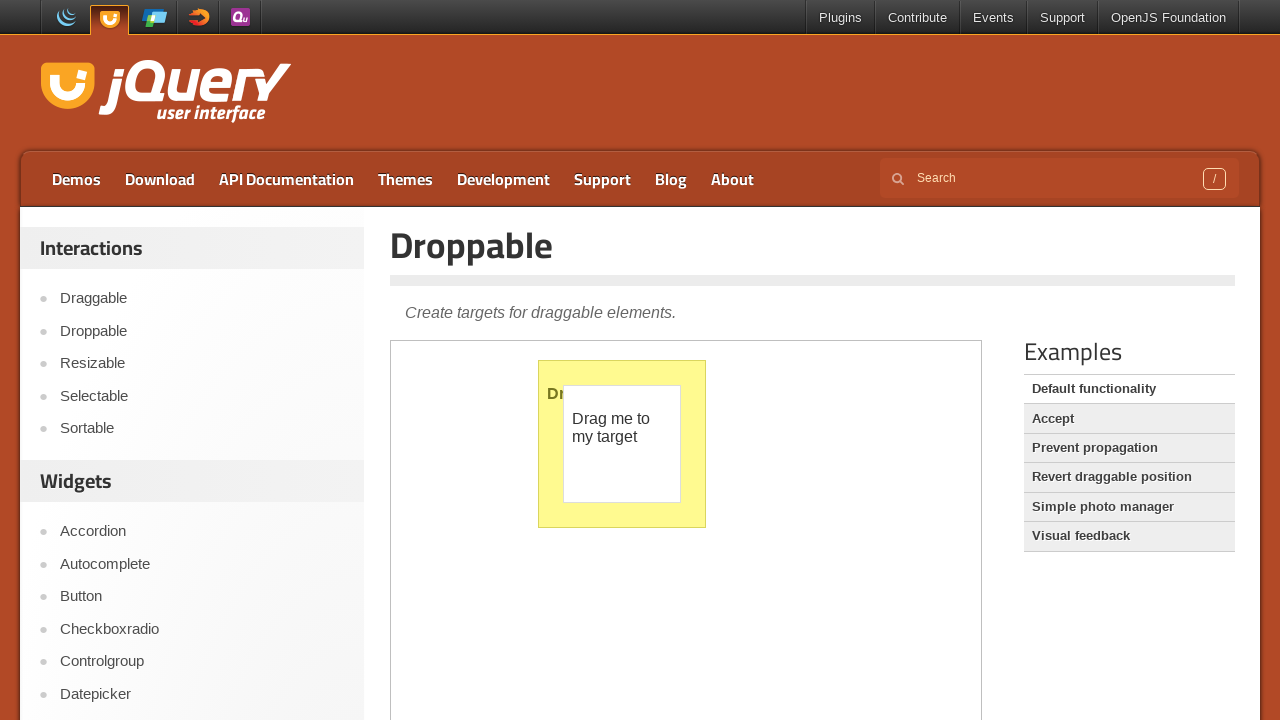